Tests form interactions on DemoQA text-box page by filling in user name and address fields, using keyboard shortcuts to select, copy and paste the address, then submitting the form

Starting URL: https://demoqa.com/text-box

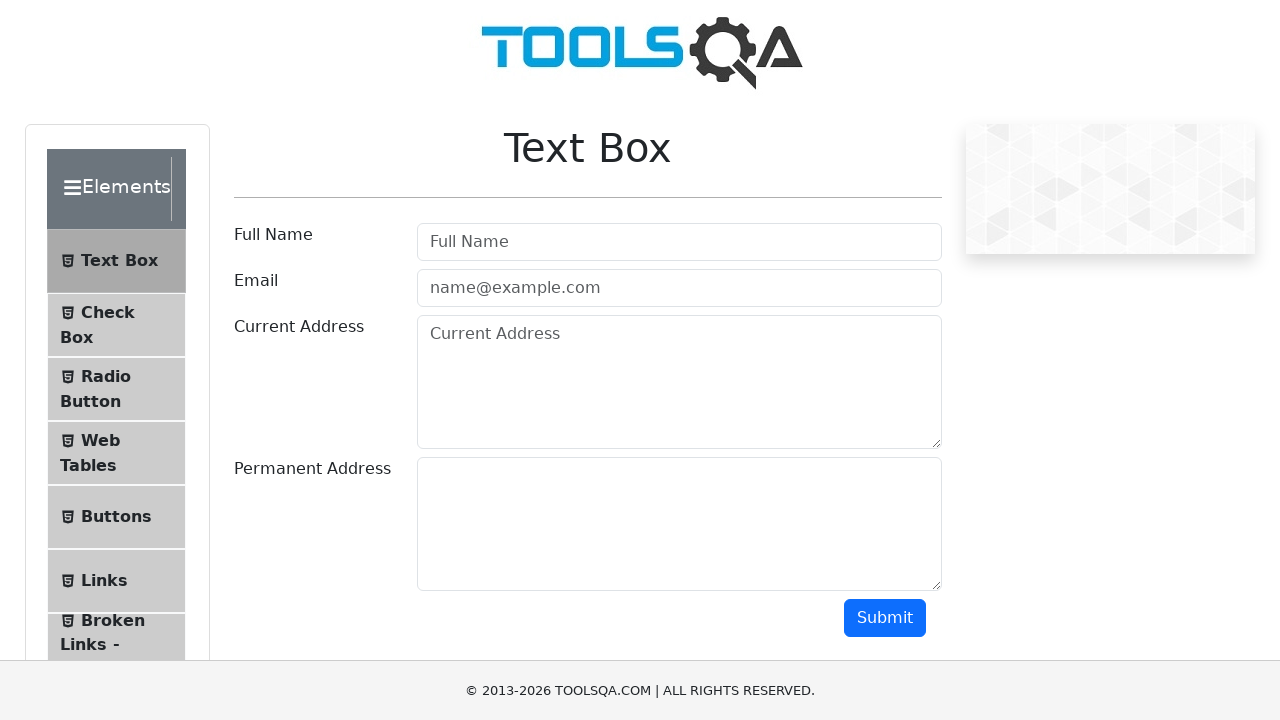

Hovered over Elements module at (109, 189) on xpath=//div[text()='Elements']
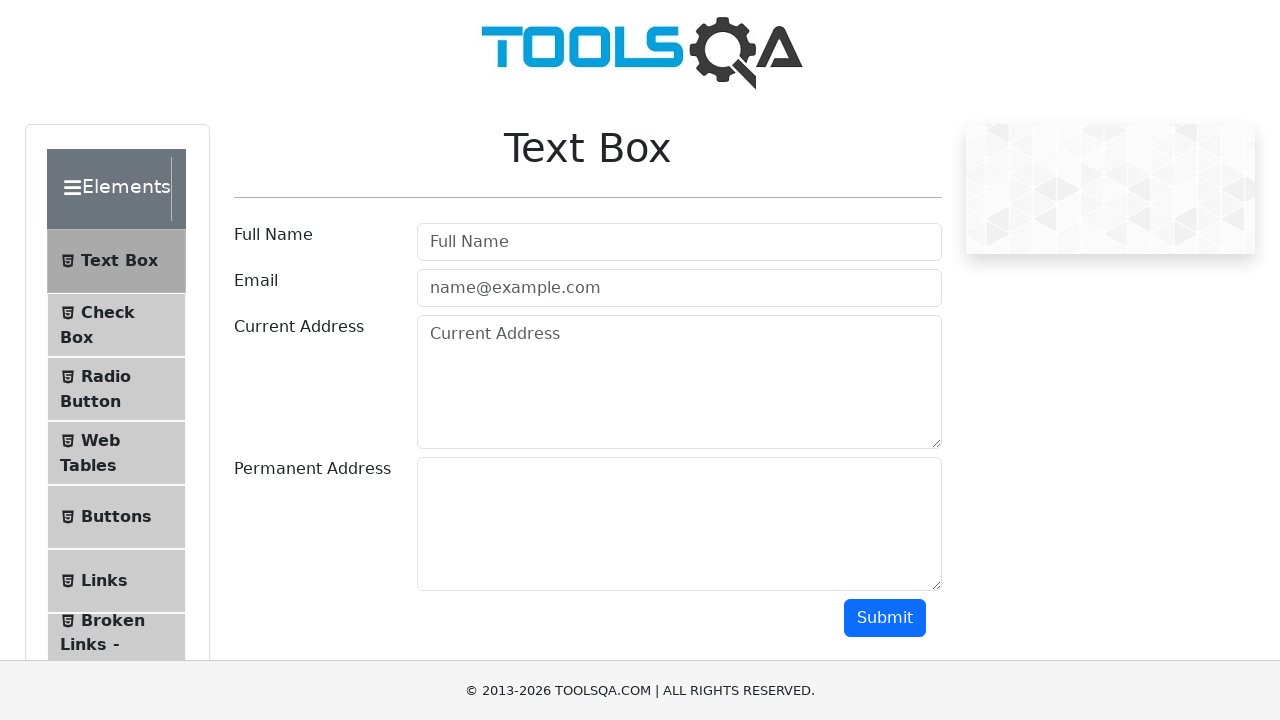

Clicked on Elements module at (109, 189) on xpath=//div[text()='Elements']
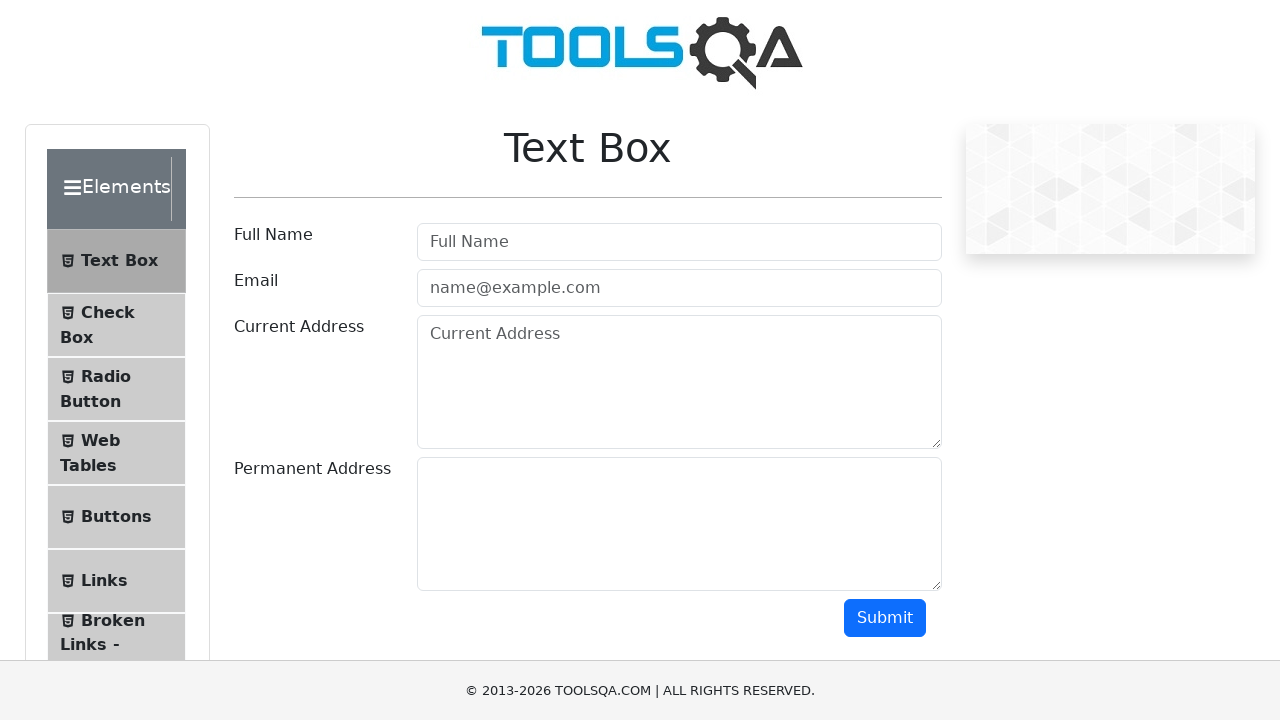

Double-clicked on Forms module at (94, 277) on xpath=//div[text()='Forms']
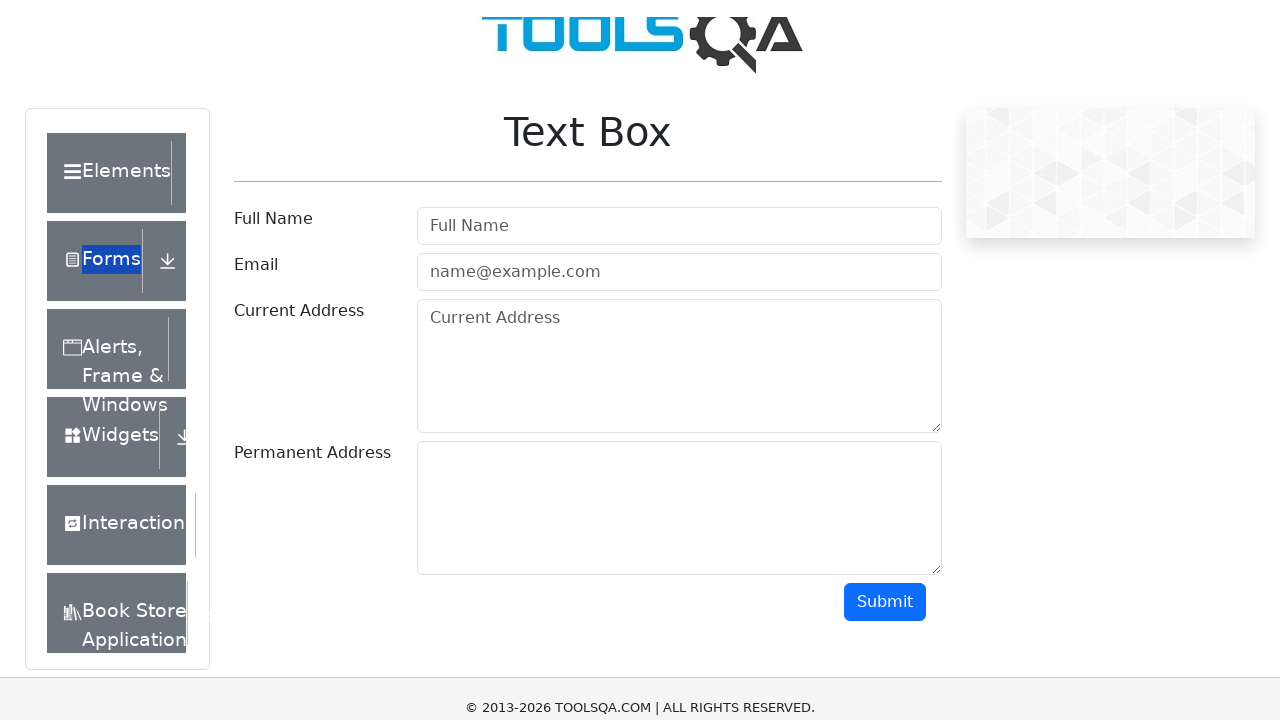

Filled user name field with 'Akash' on input#userName
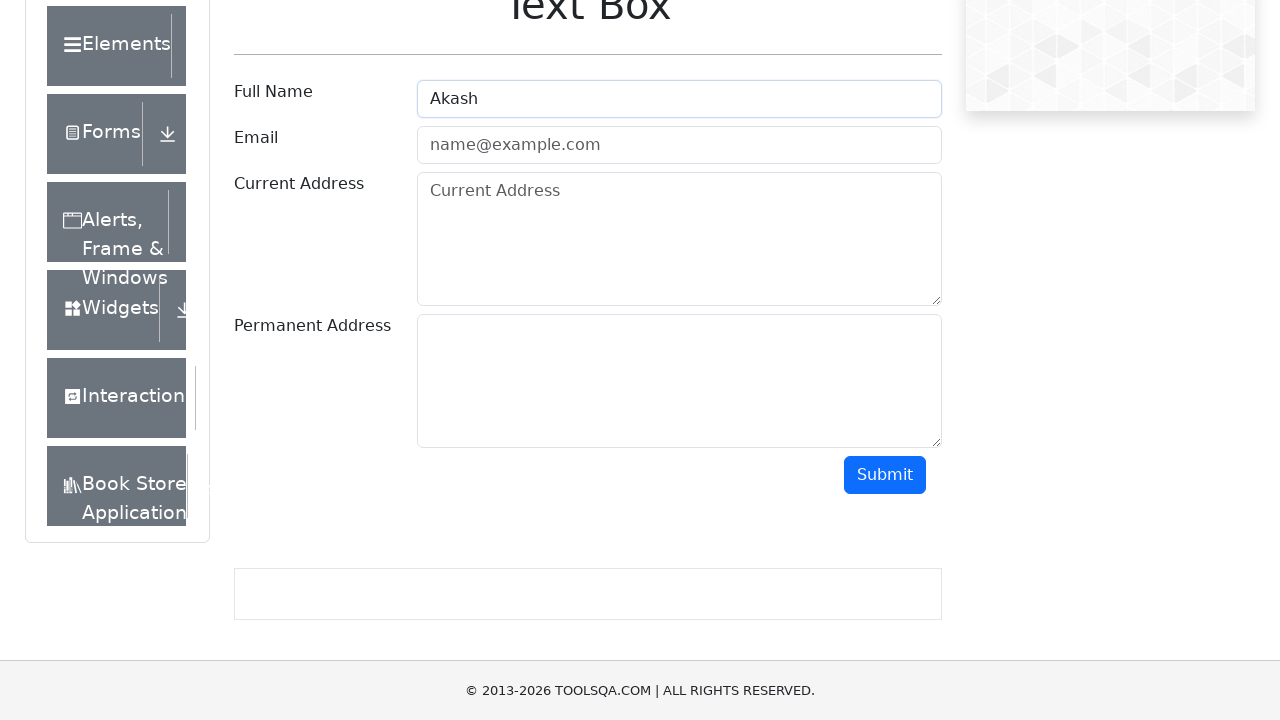

Filled current address field with 'Pune, Maharashtra, India' on textarea#currentAddress
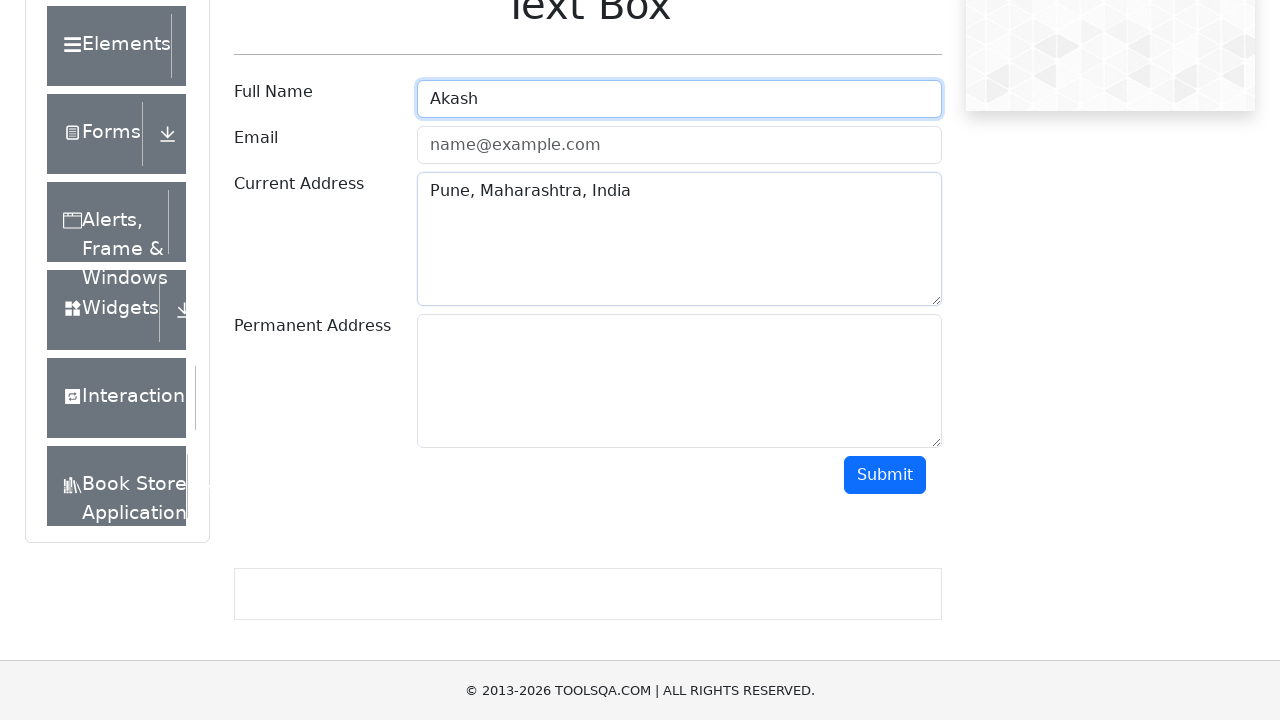

Clicked on current address field at (679, 239) on textarea#currentAddress
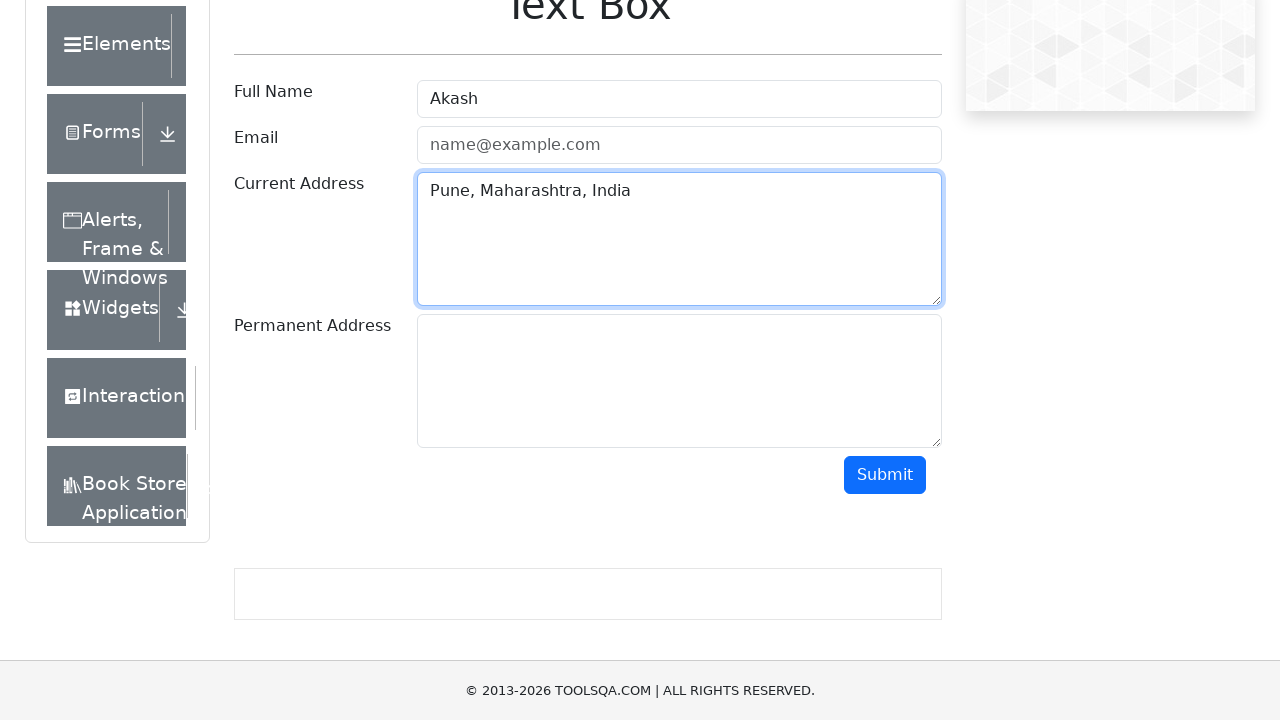

Selected all text in current address field using Ctrl+A
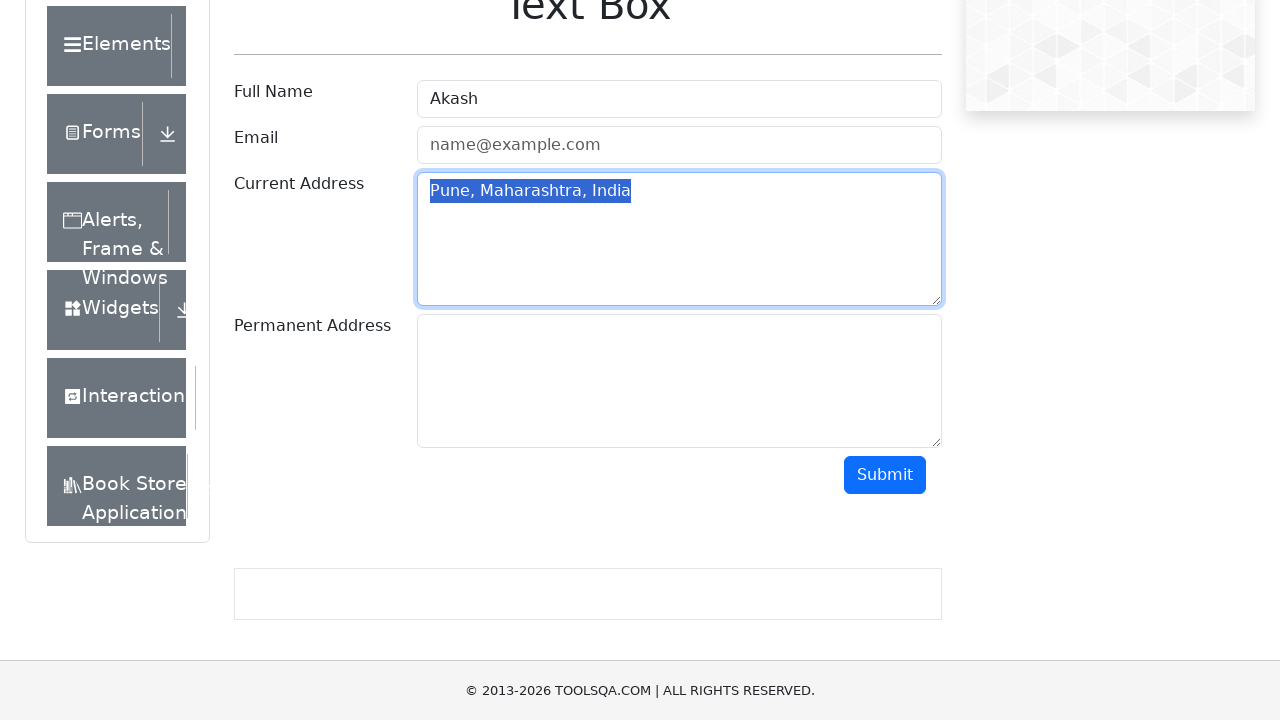

Copied selected address text using Ctrl+C
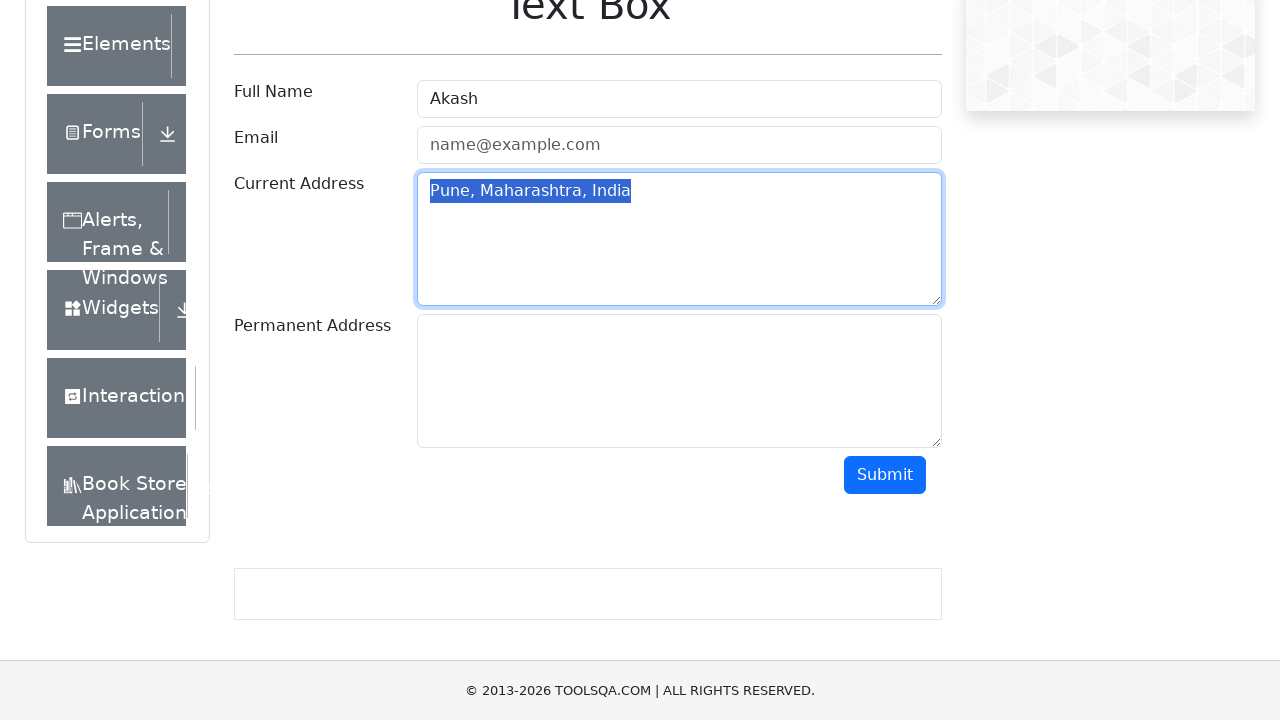

Pressed Tab to move to permanent address field
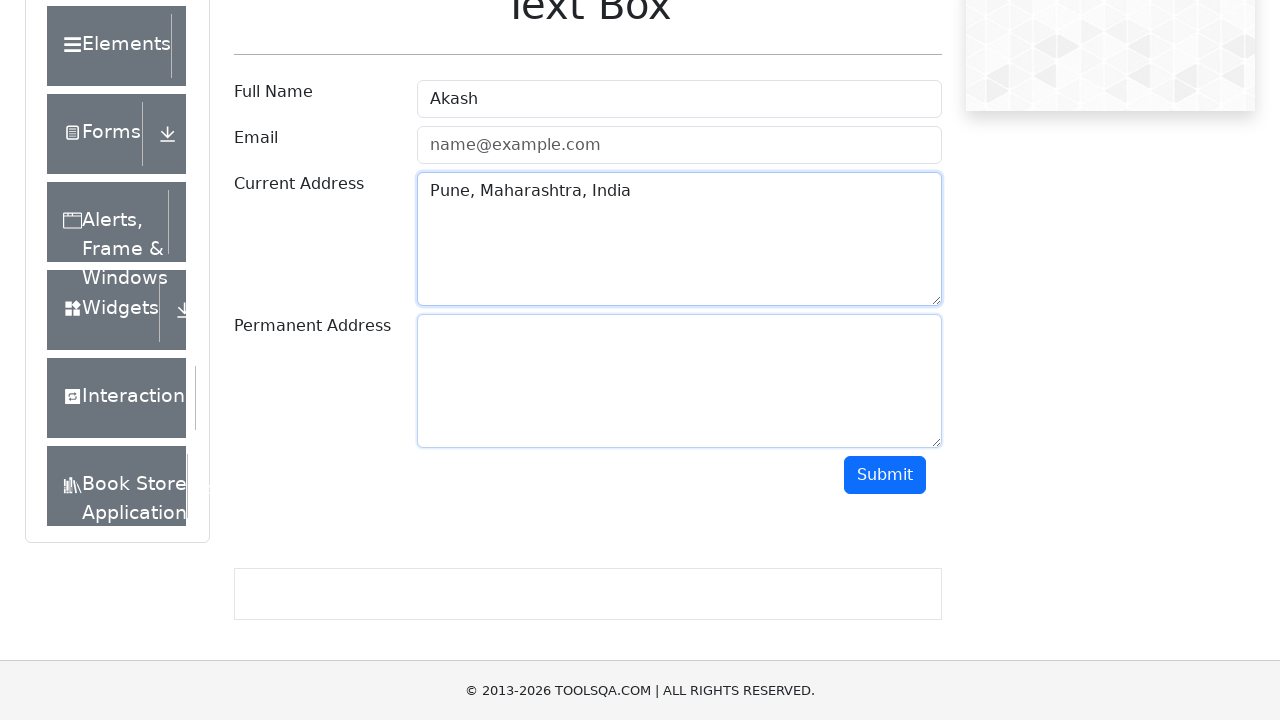

Clicked on permanent address field at (679, 381) on textarea#permanentAddress
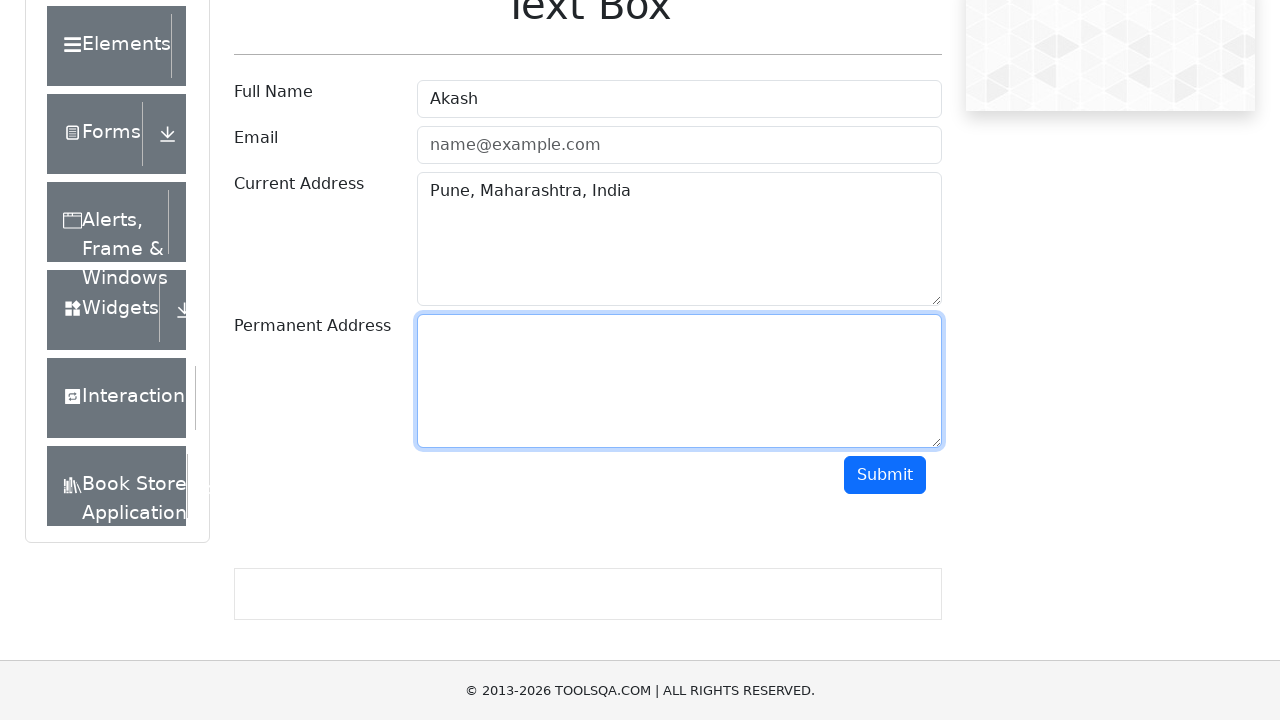

Pasted address into permanent address field using Ctrl+V
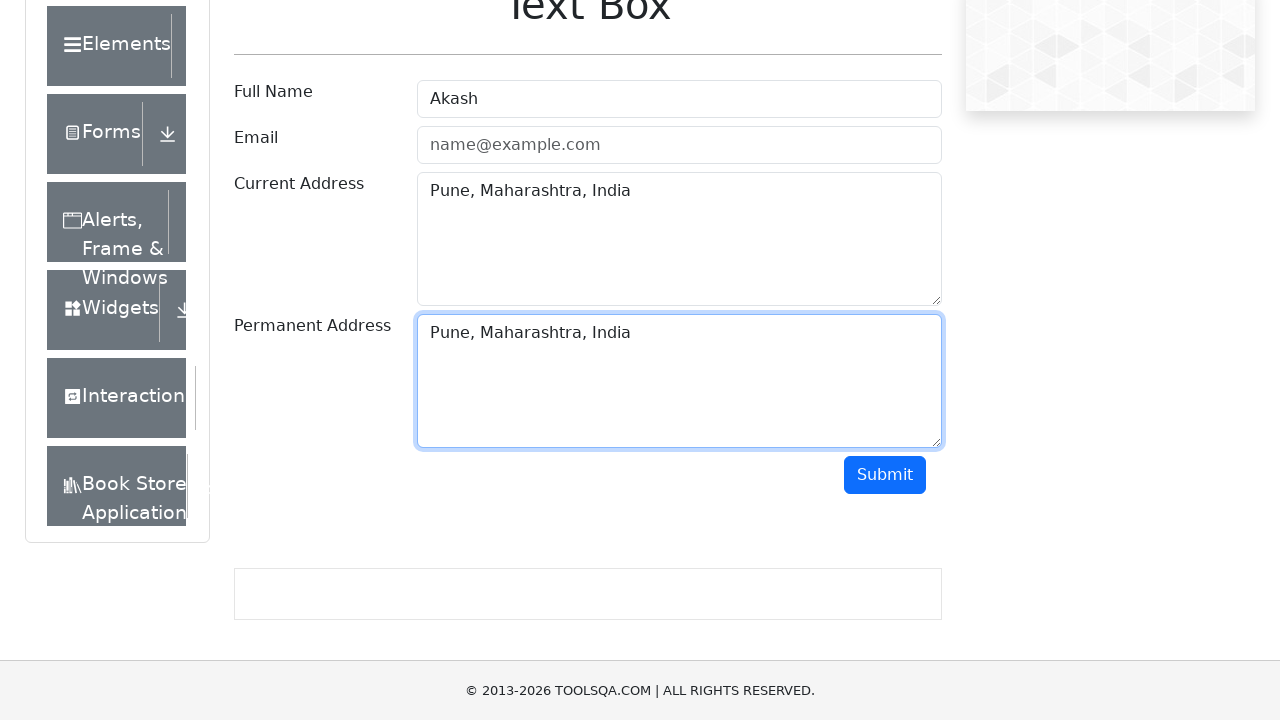

Scrolled down to reveal submit button
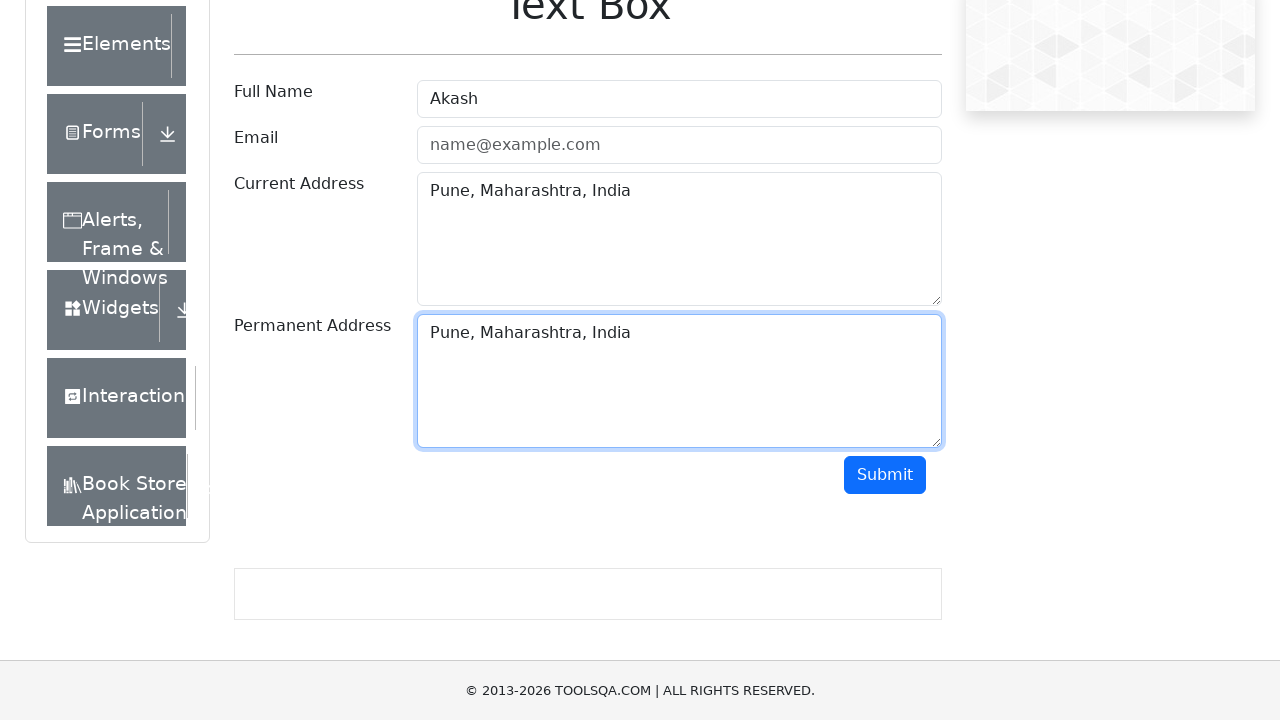

Clicked Submit button to submit the form at (885, 475) on xpath=//button[text()='Submit']
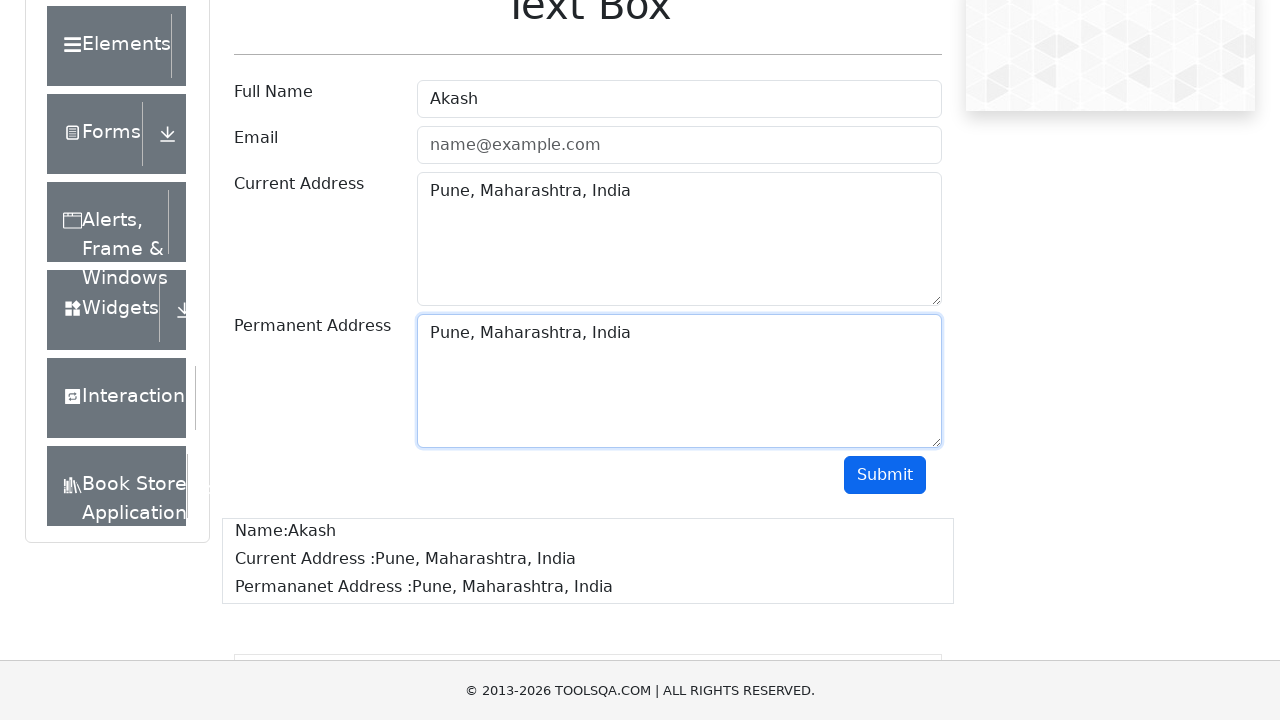

Right-clicked on body to open context menu at (640, 360) on body
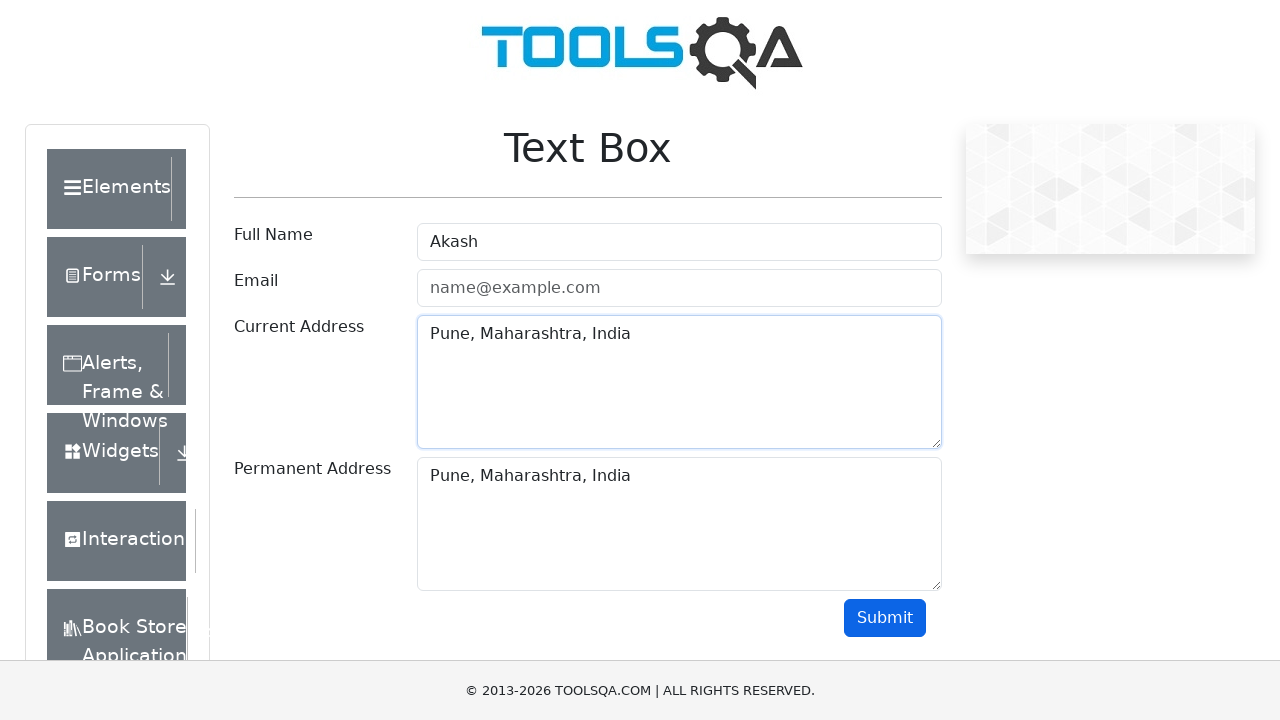

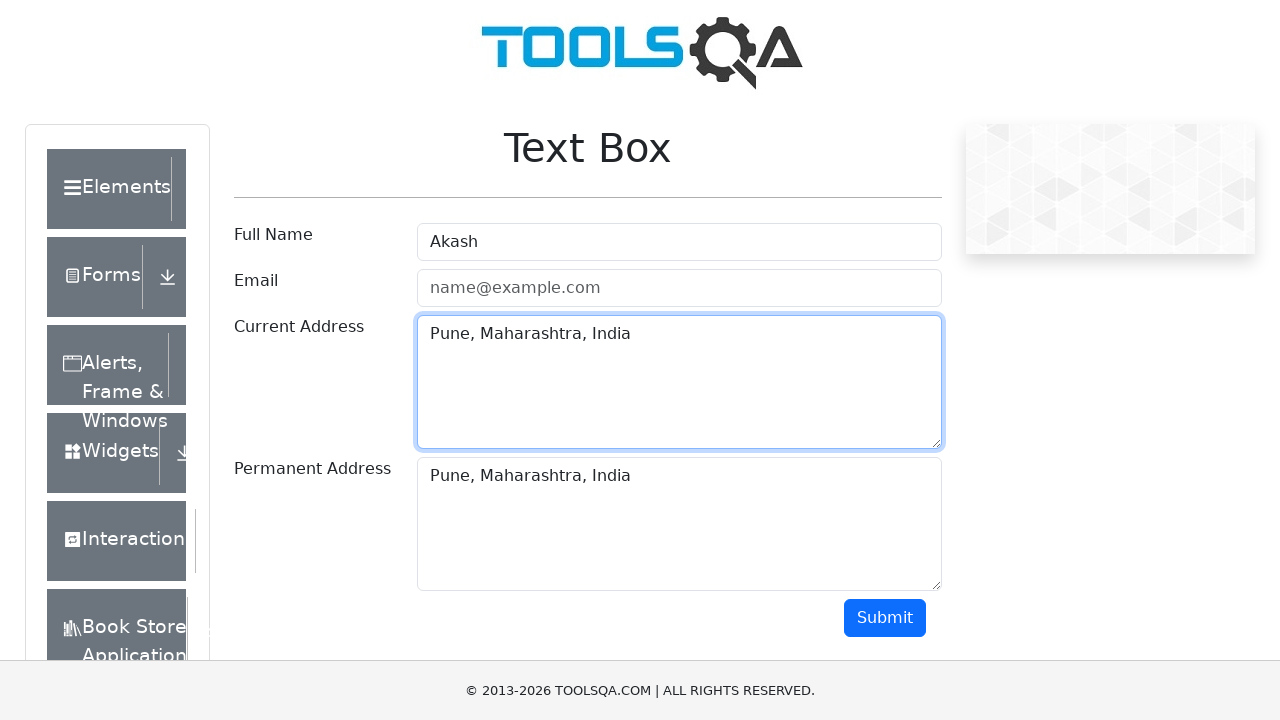